Fills the username field in the text box form

Starting URL: https://demoqa.com/text-box

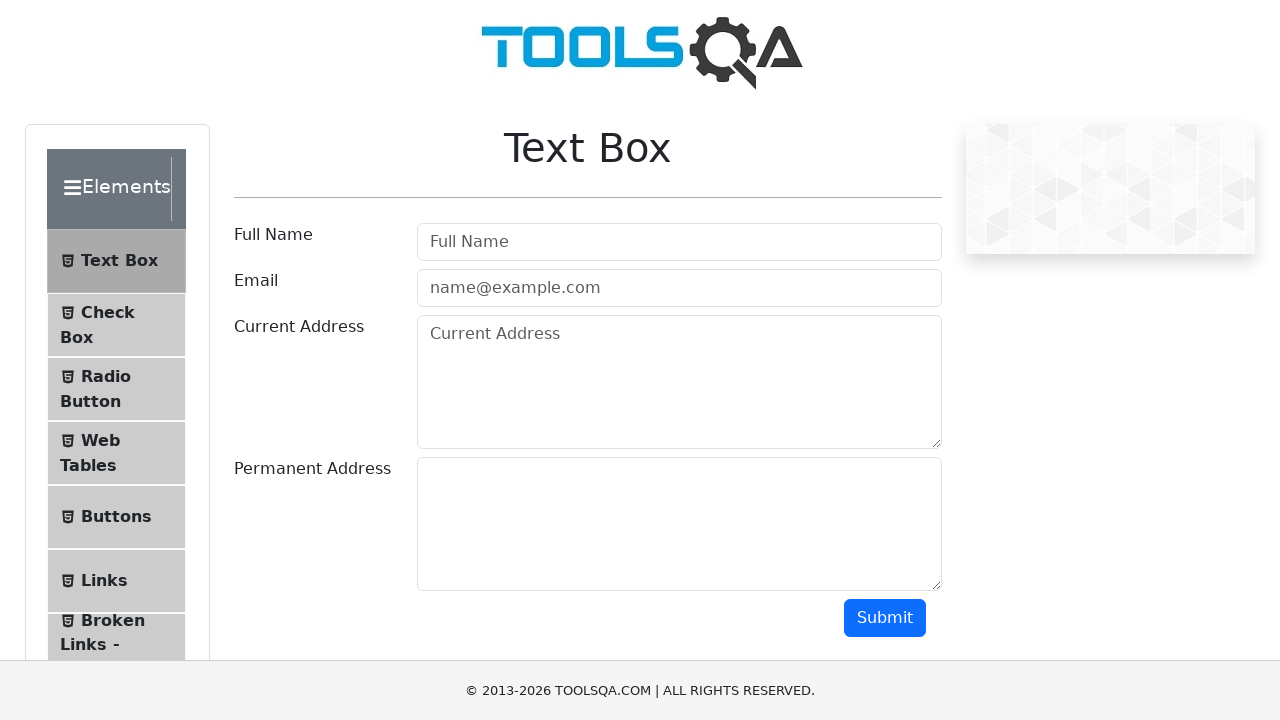

Filled username field with 'Ana Norwich' on #userName
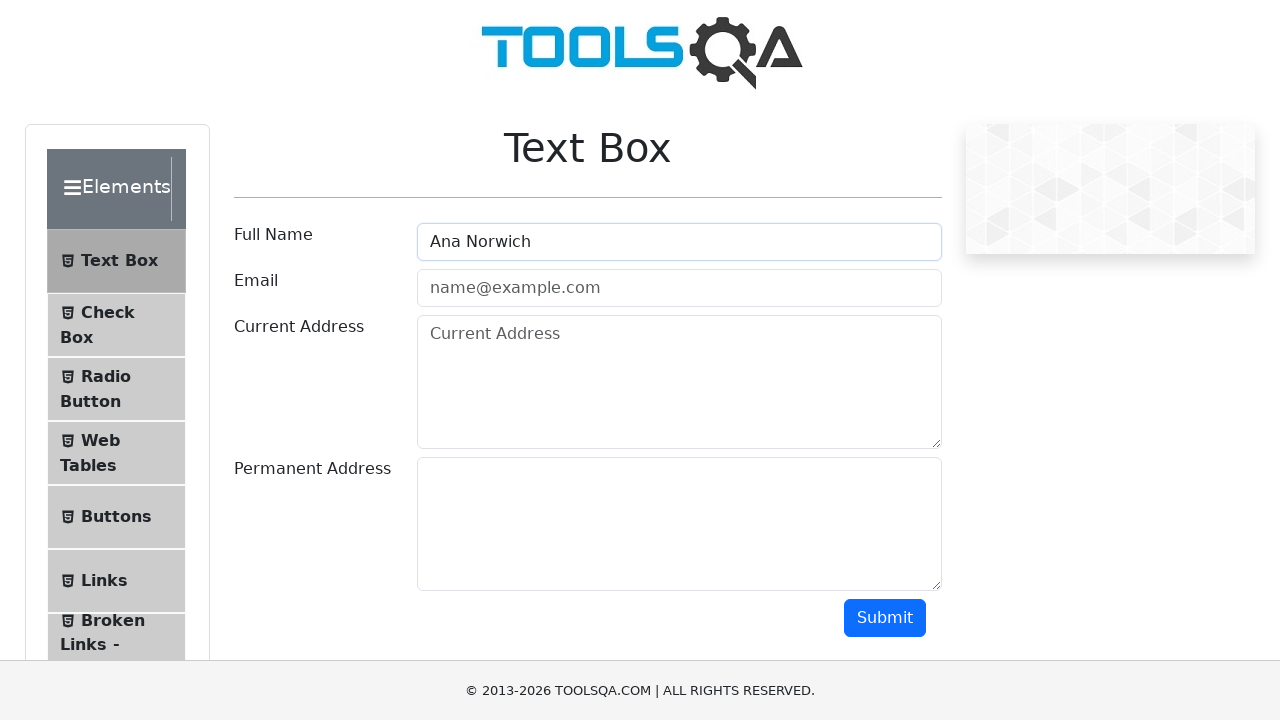

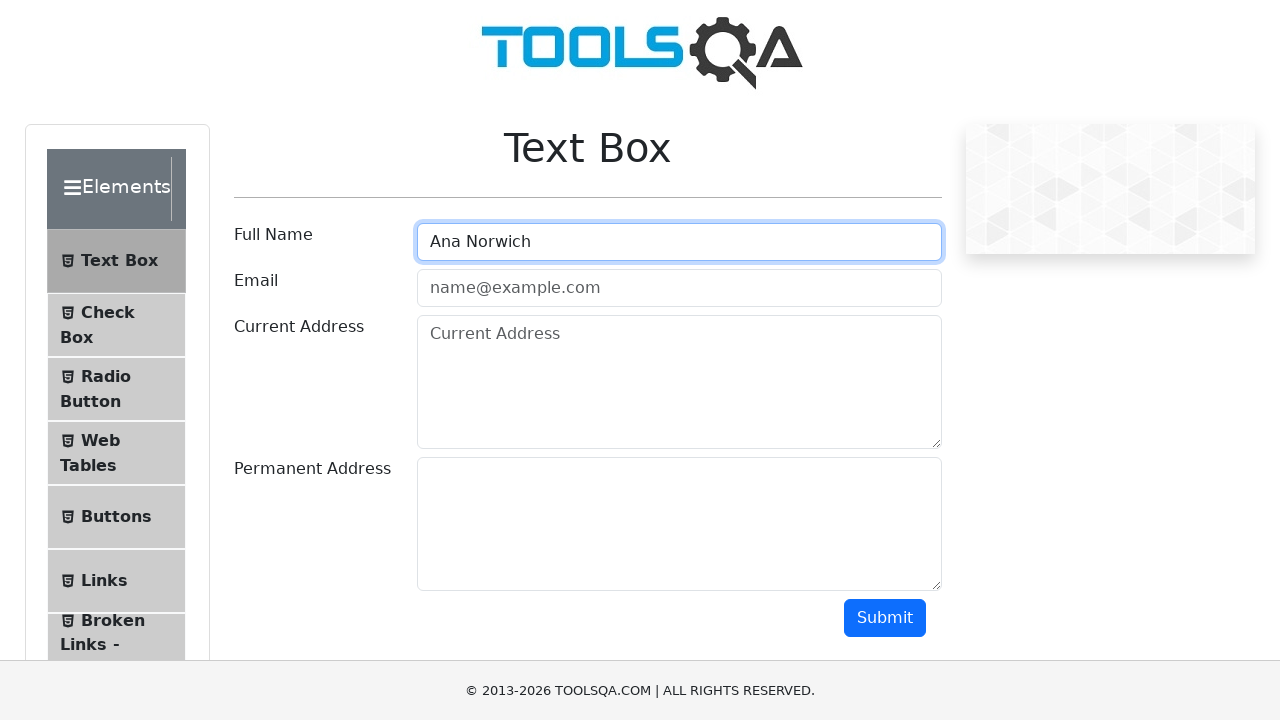